Opens a new tab, clicks the first alert button, accepts the simple alert, and verifies the output message

Starting URL: https://www.hyrtutorials.com/p/window-handles-practice.html

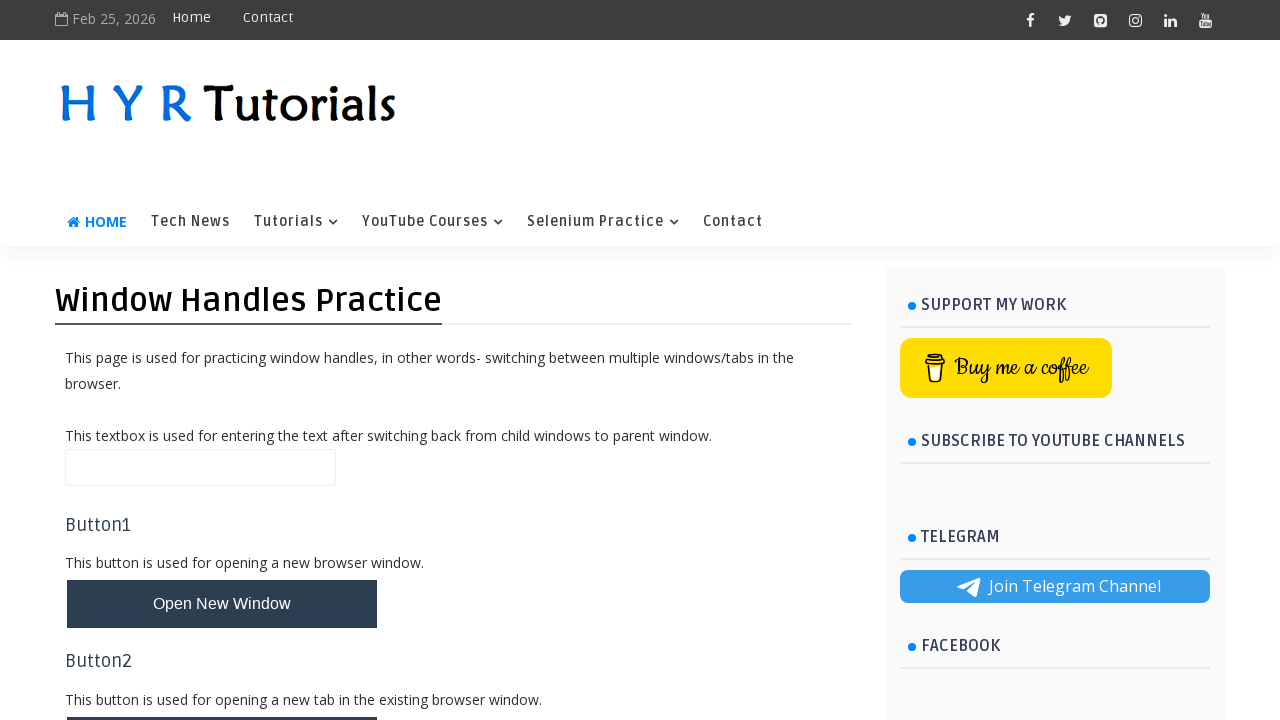

Clicked 'Open New Tab' button and new tab opened at (222, 696) on button#newTabBtn
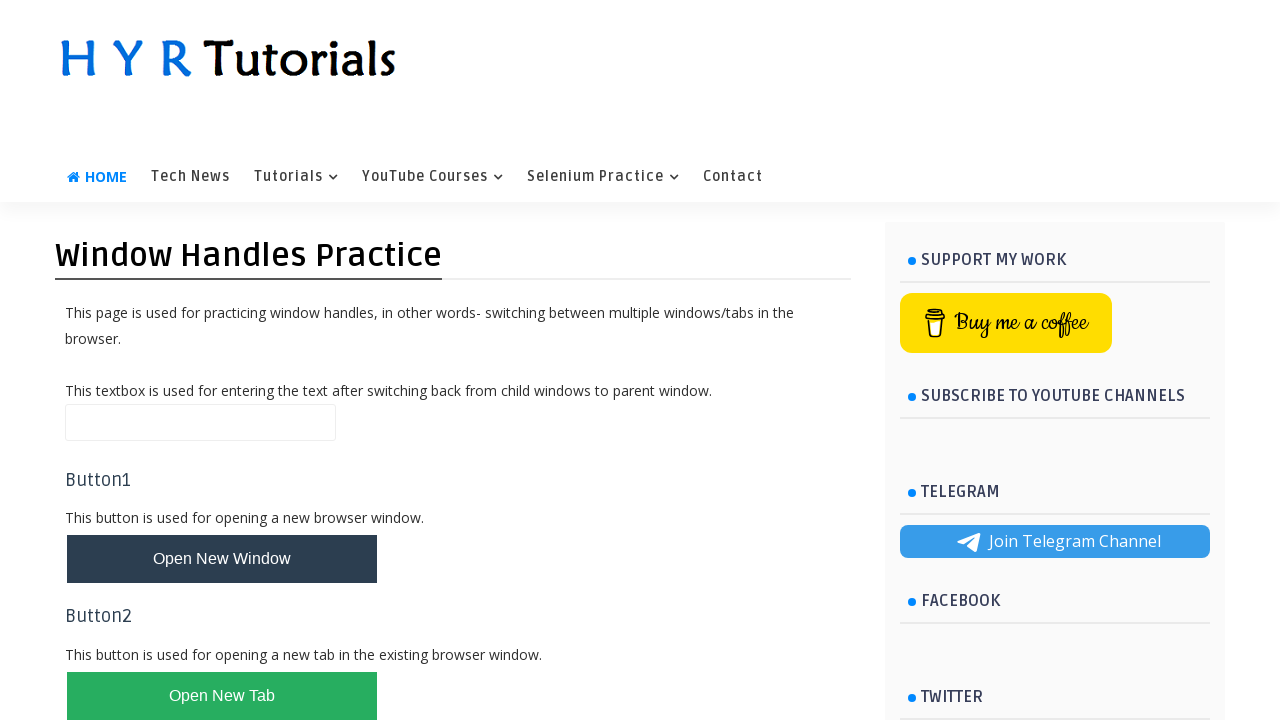

Set up dialog handler to automatically accept alerts
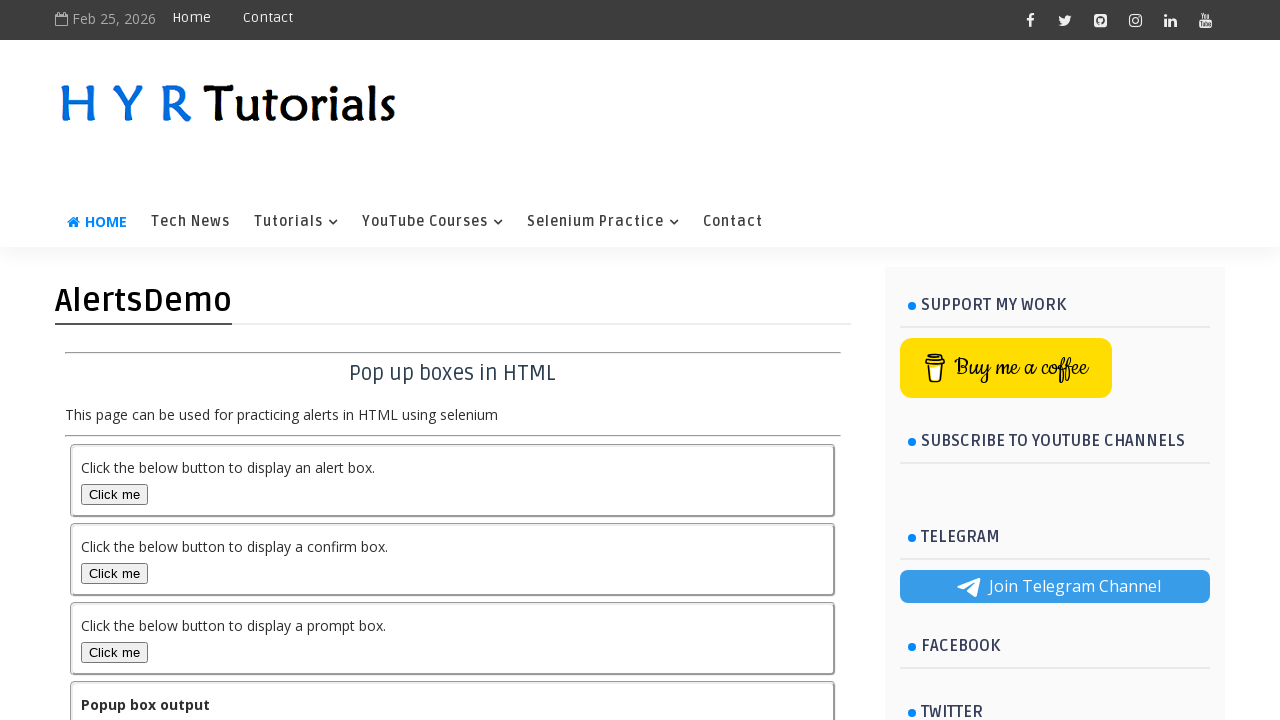

Clicked the first 'Click Me' button to trigger simple alert at (114, 494) on button#alertBox
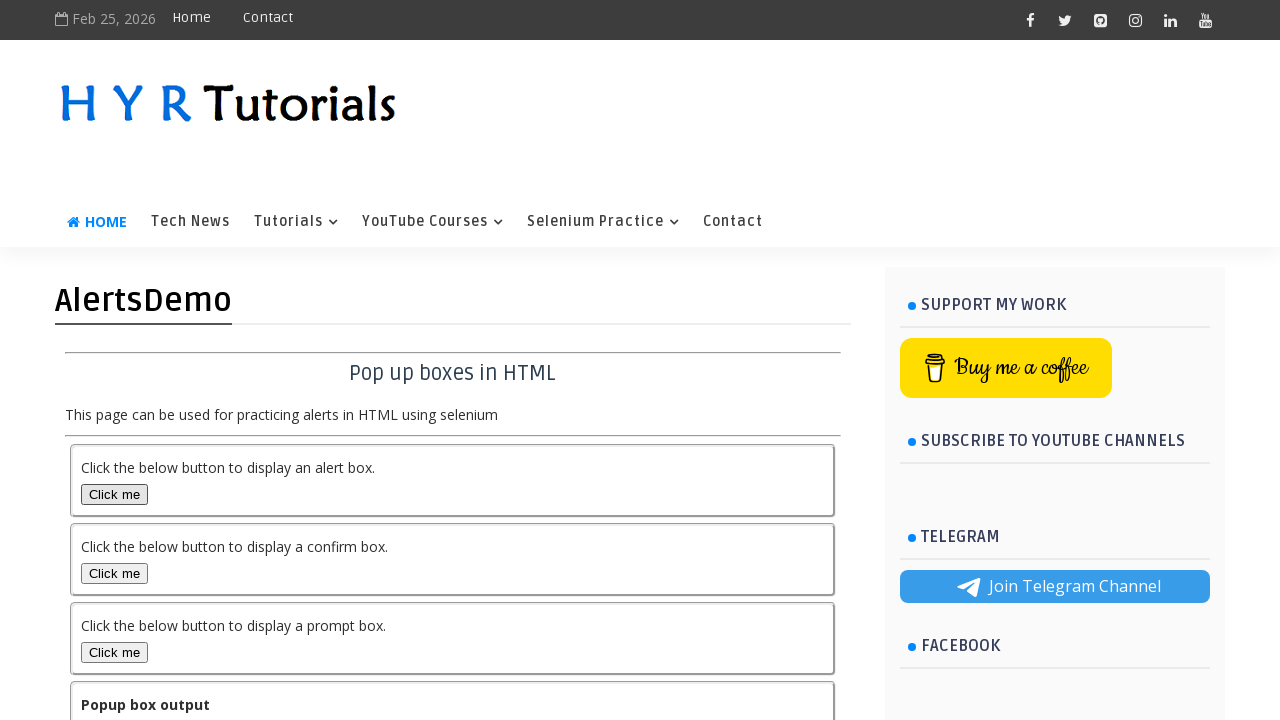

Output message element loaded after accepting alert
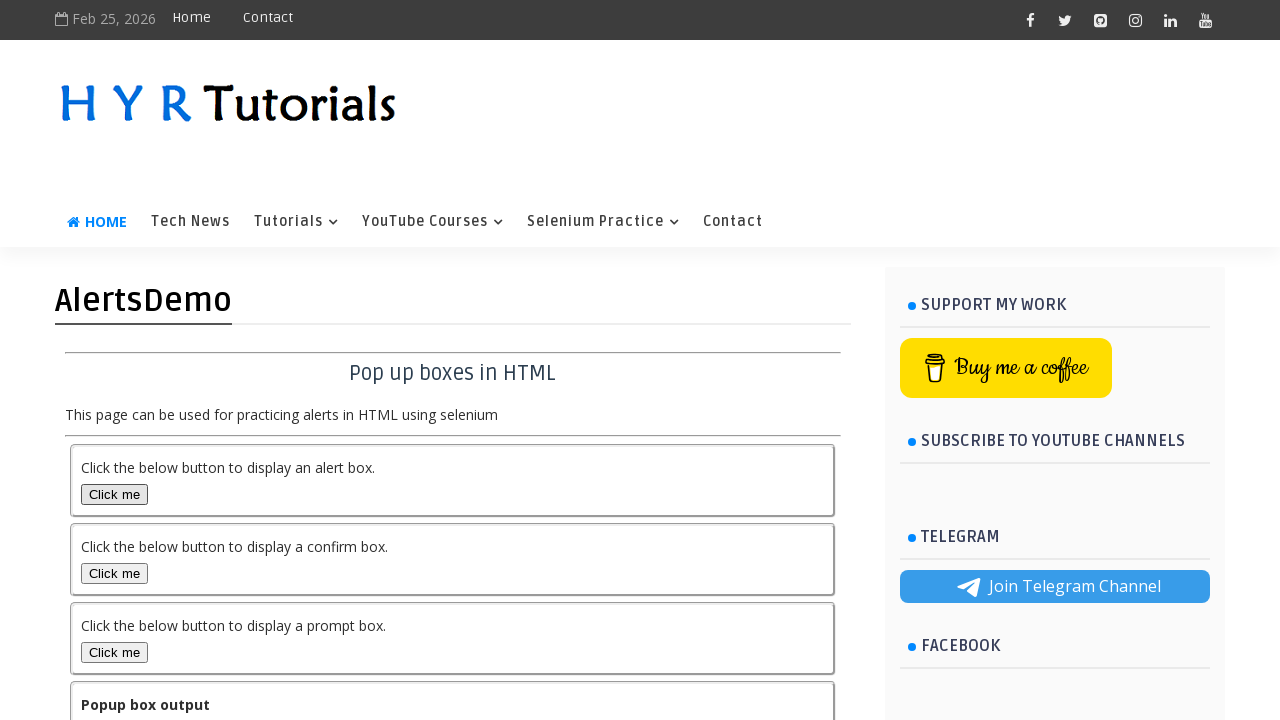

Retrieved output message text
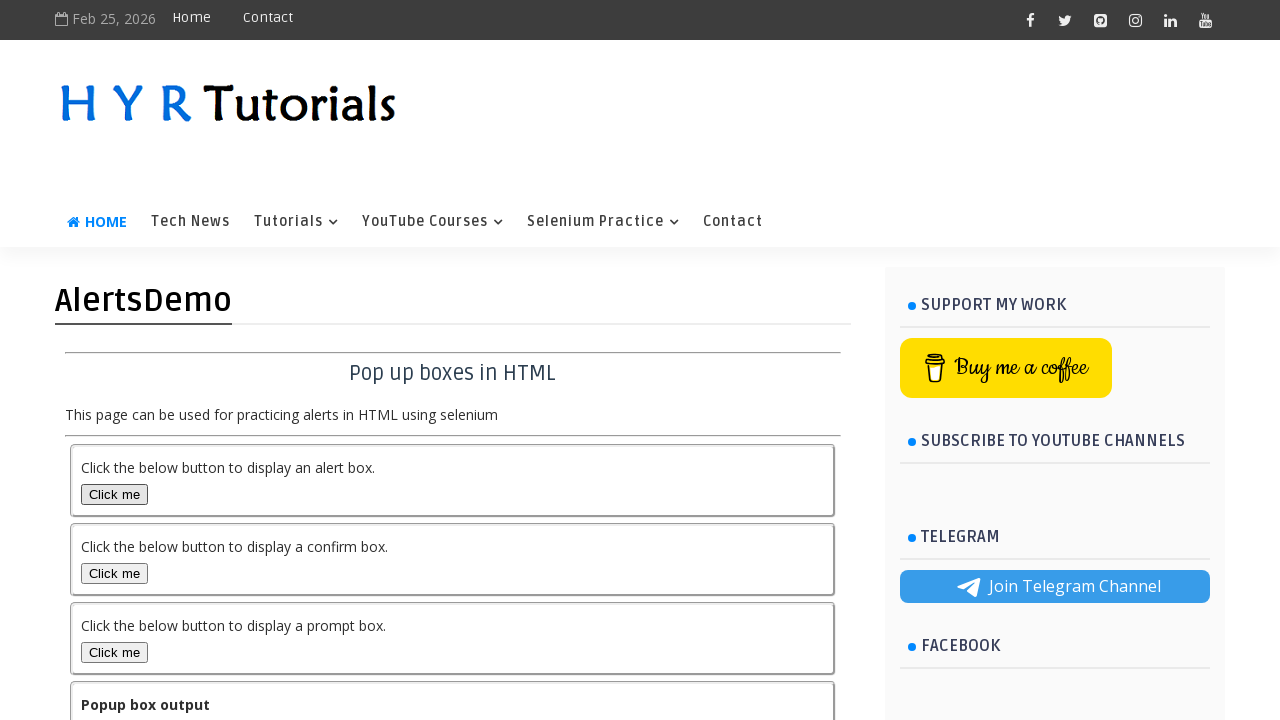

Verified output message equals 'You selected alert popup'
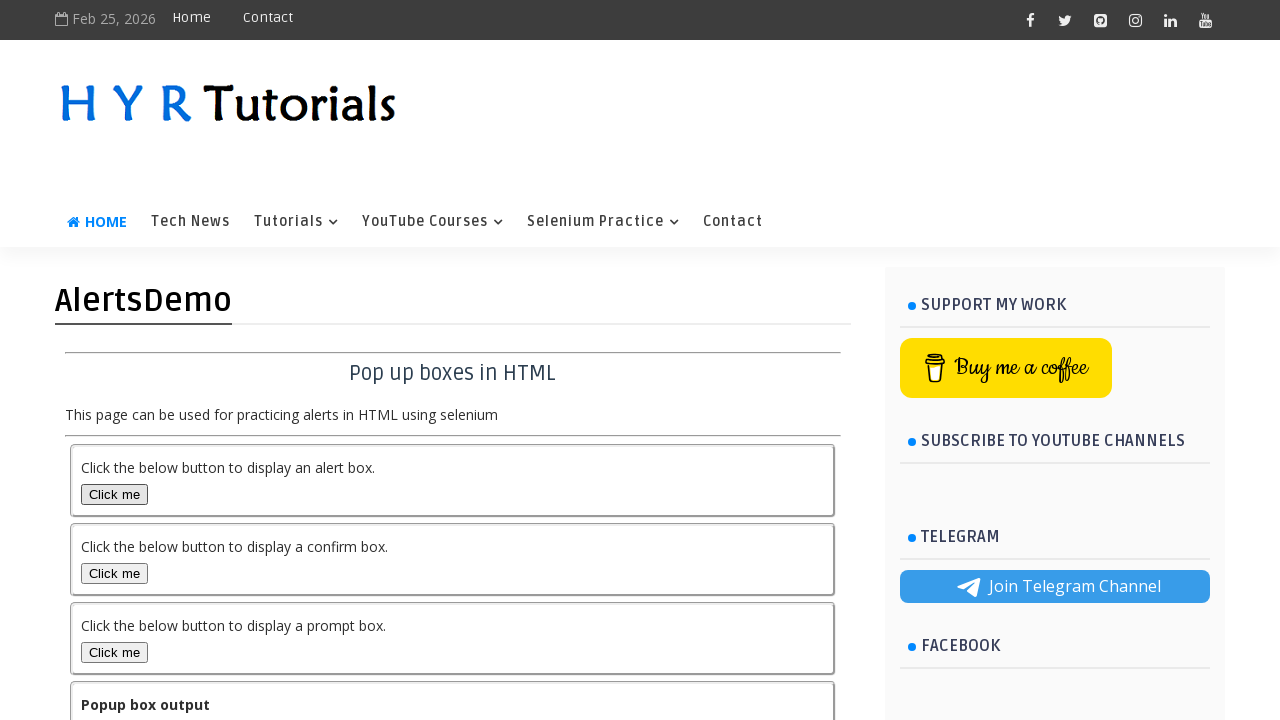

Closed the new tab
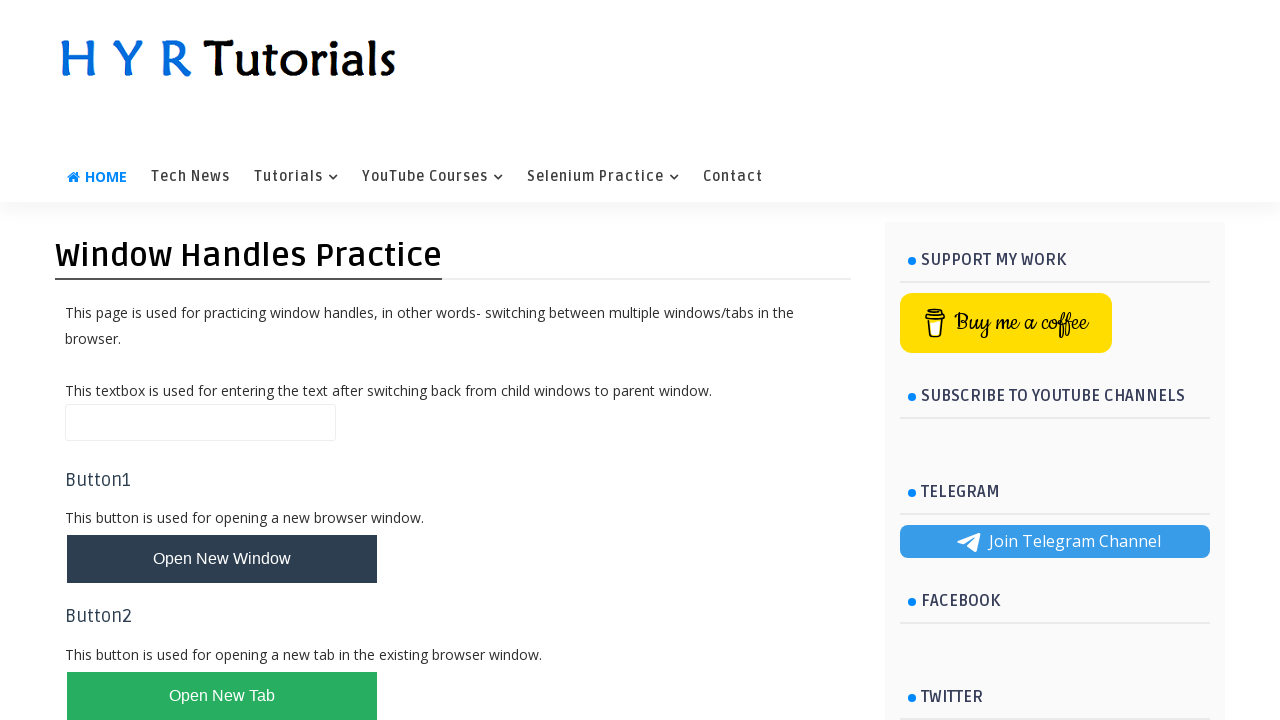

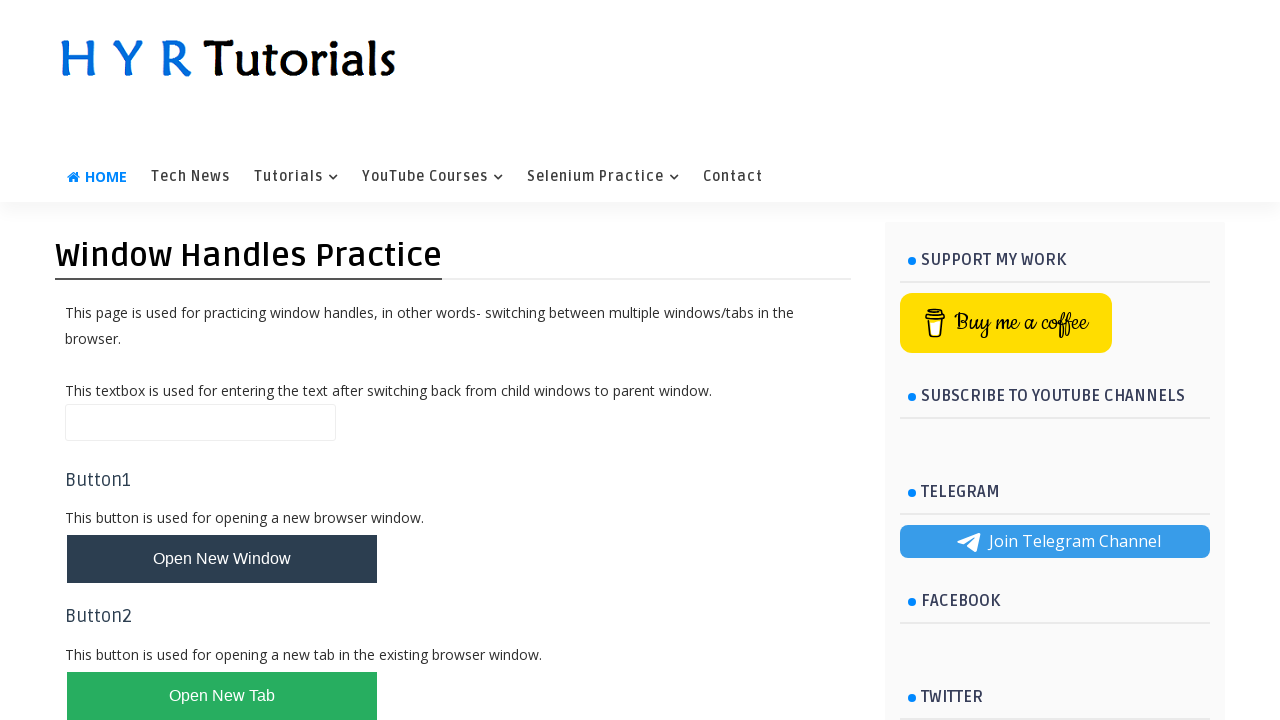